Tests clicking a Confirm button and dismissing the confirmation dialog

Starting URL: https://webengine-test.azurewebsites.net/

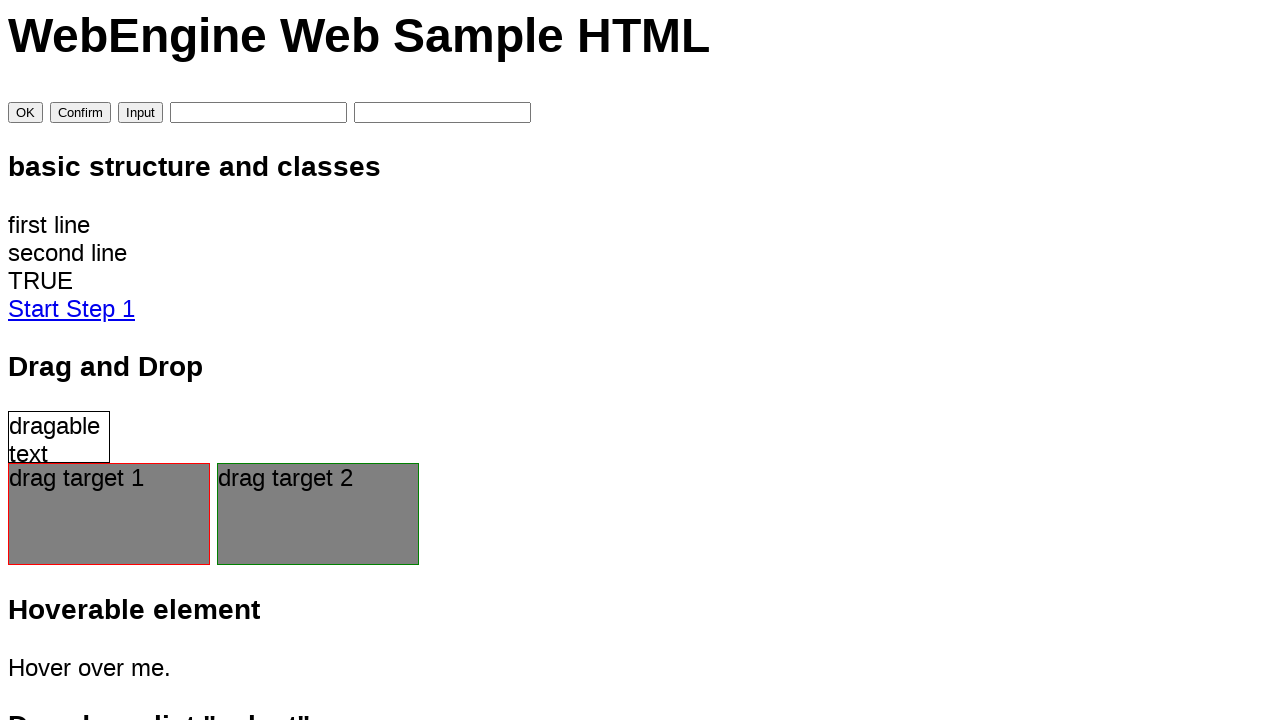

Set up dialog handler to dismiss confirmation dialogs
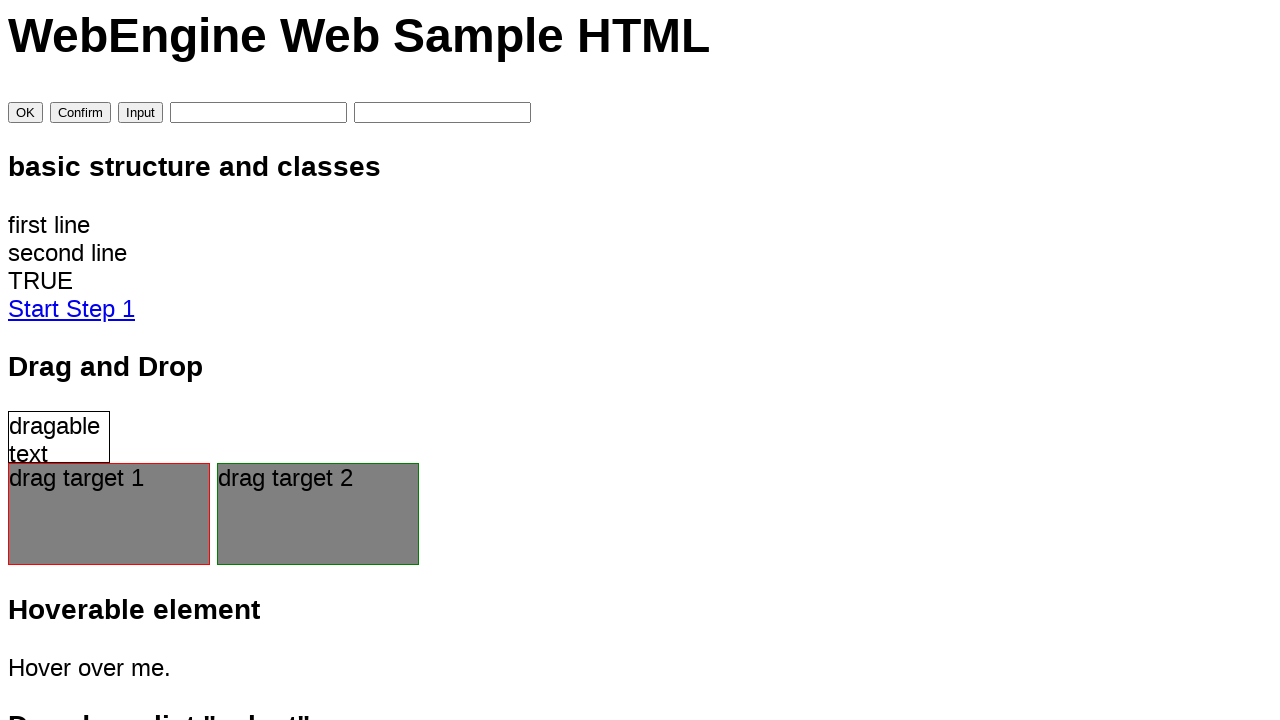

Clicked the Confirm button at (80, 113) on input[value='Confirm']
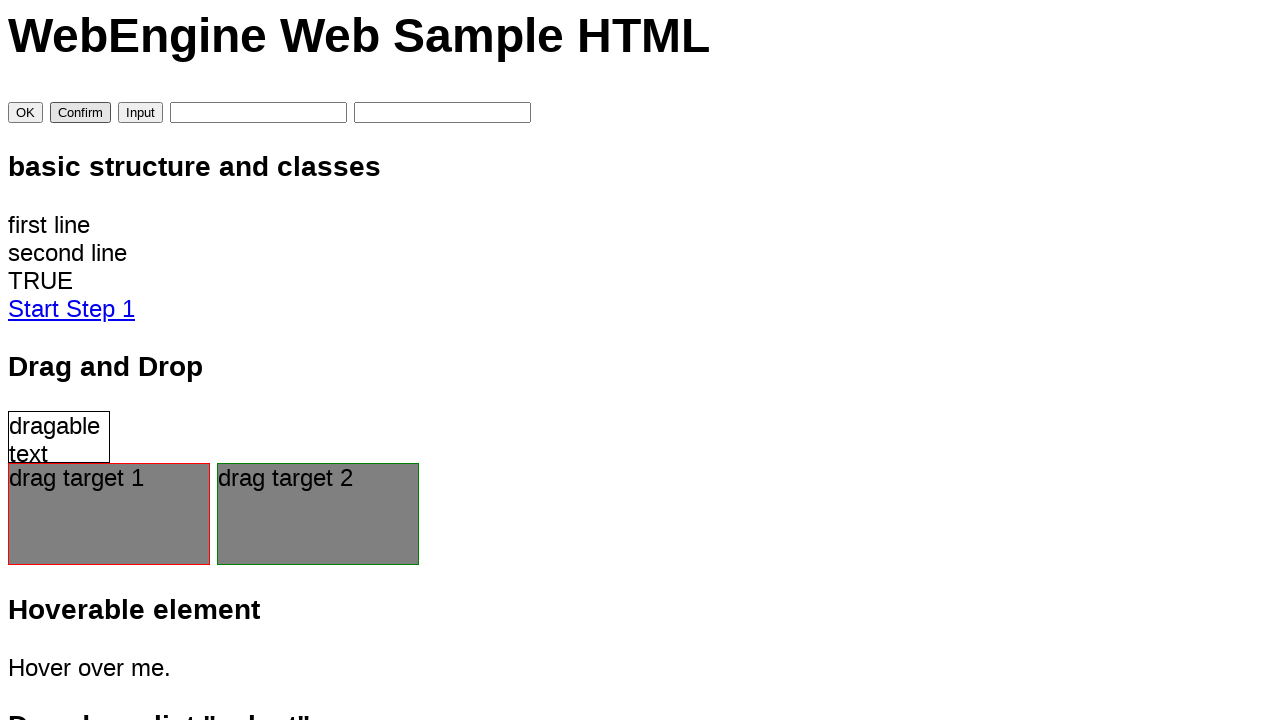

Waited for confirmation dialog to be dismissed
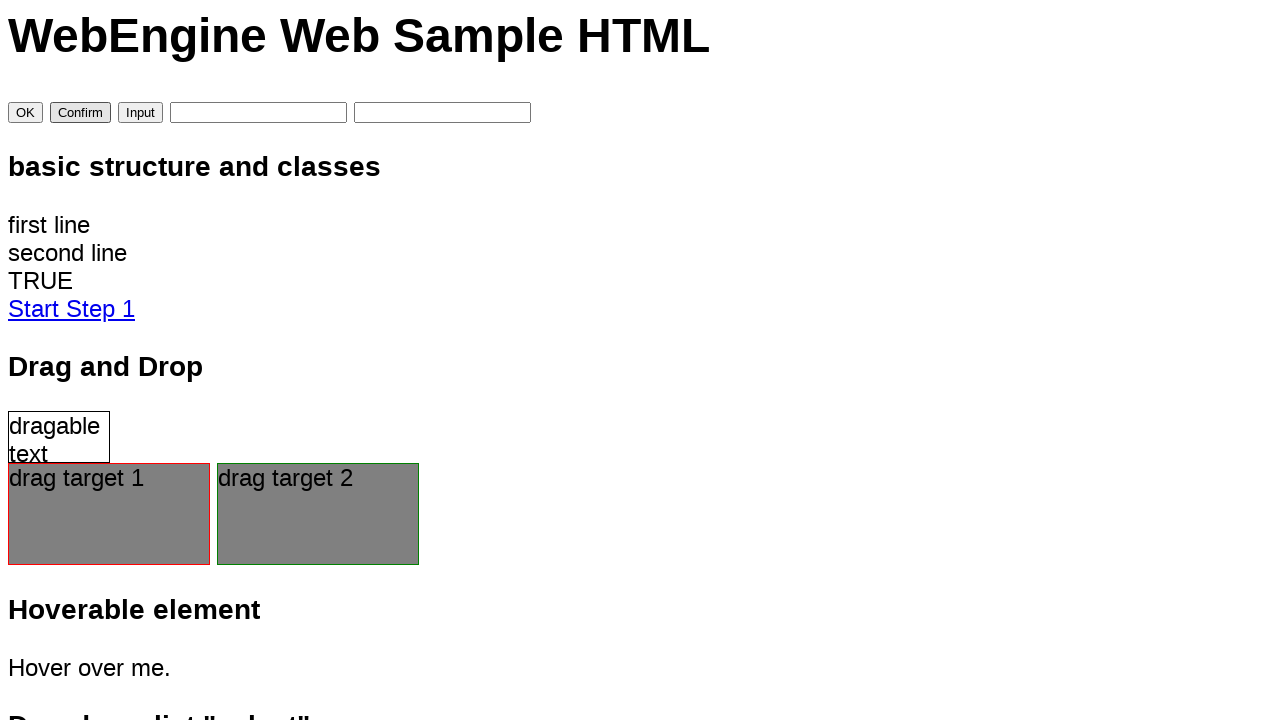

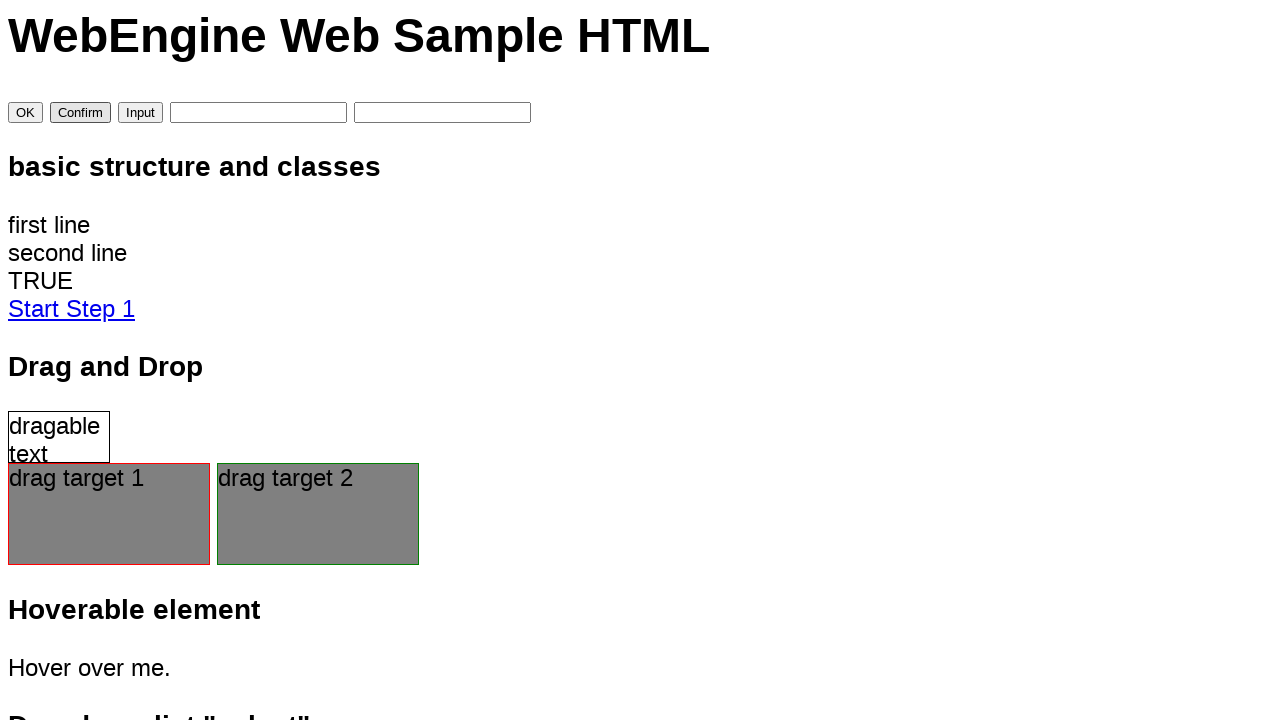